Tests the add/remove elements functionality by clicking the "Add Element" button to create a delete button, verifying it appears, clicking the delete button to remove it, and verifying it's no longer displayed.

Starting URL: https://practice.cydeo.com/add_remove_elements/

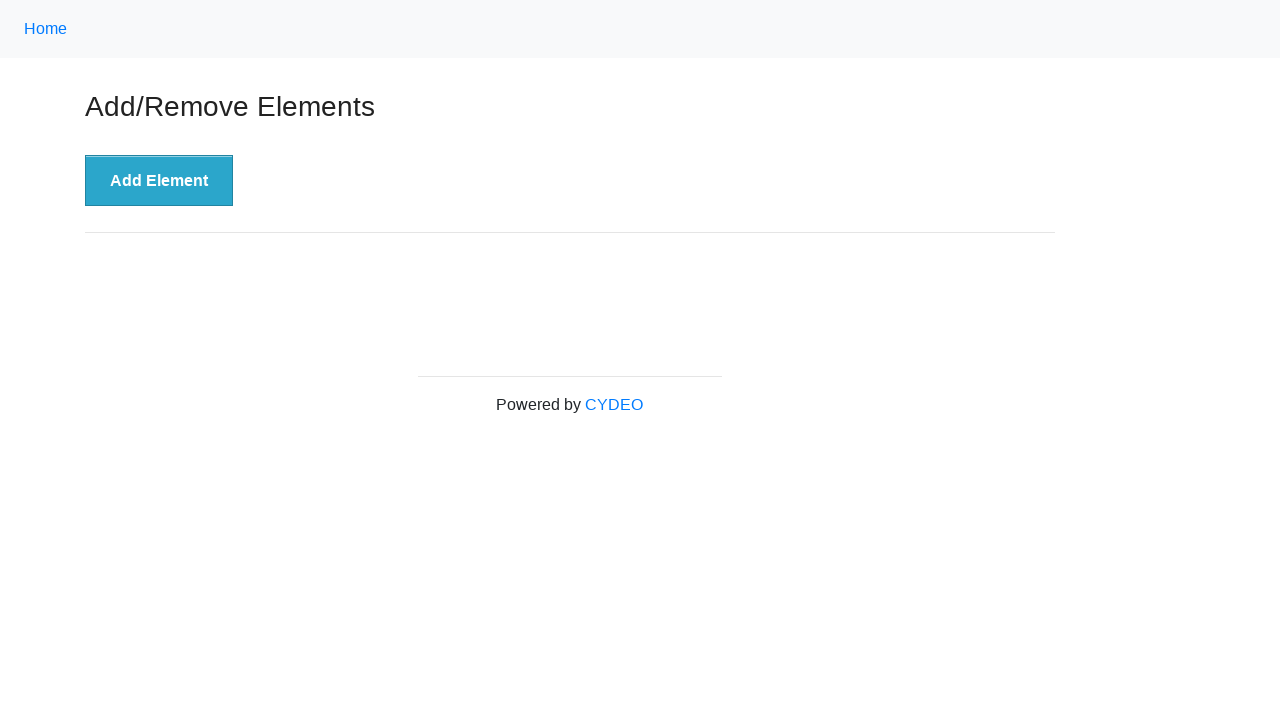

Clicked 'Add Element' button to create a delete button at (159, 181) on xpath=//button[.='Add Element']
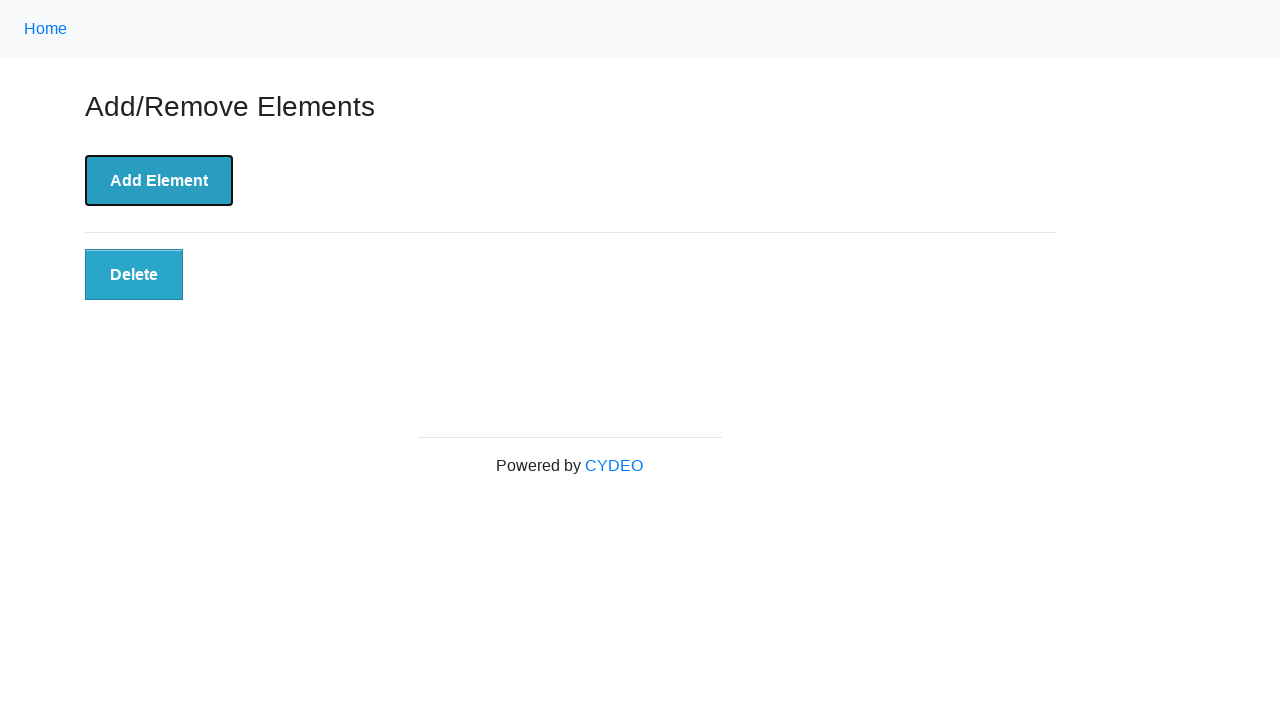

Delete button appeared and is visible
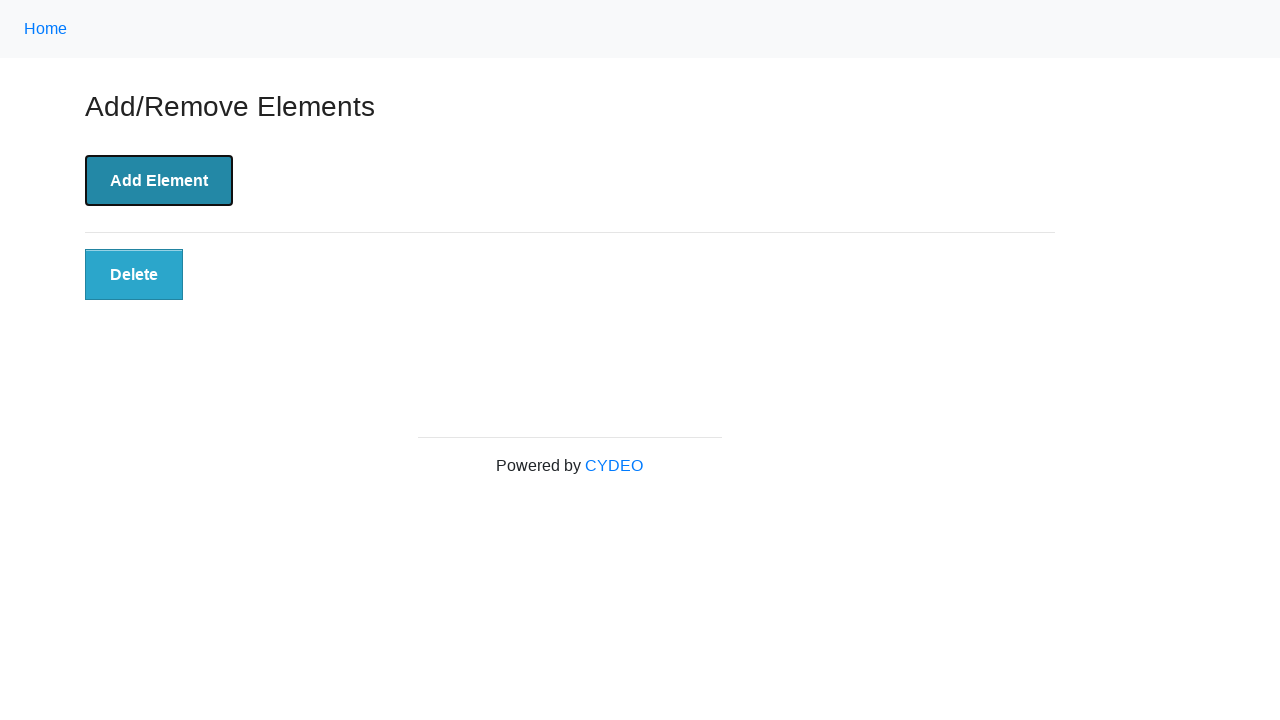

Clicked the delete button to remove the element at (134, 275) on xpath=//button[@class='added-manually']
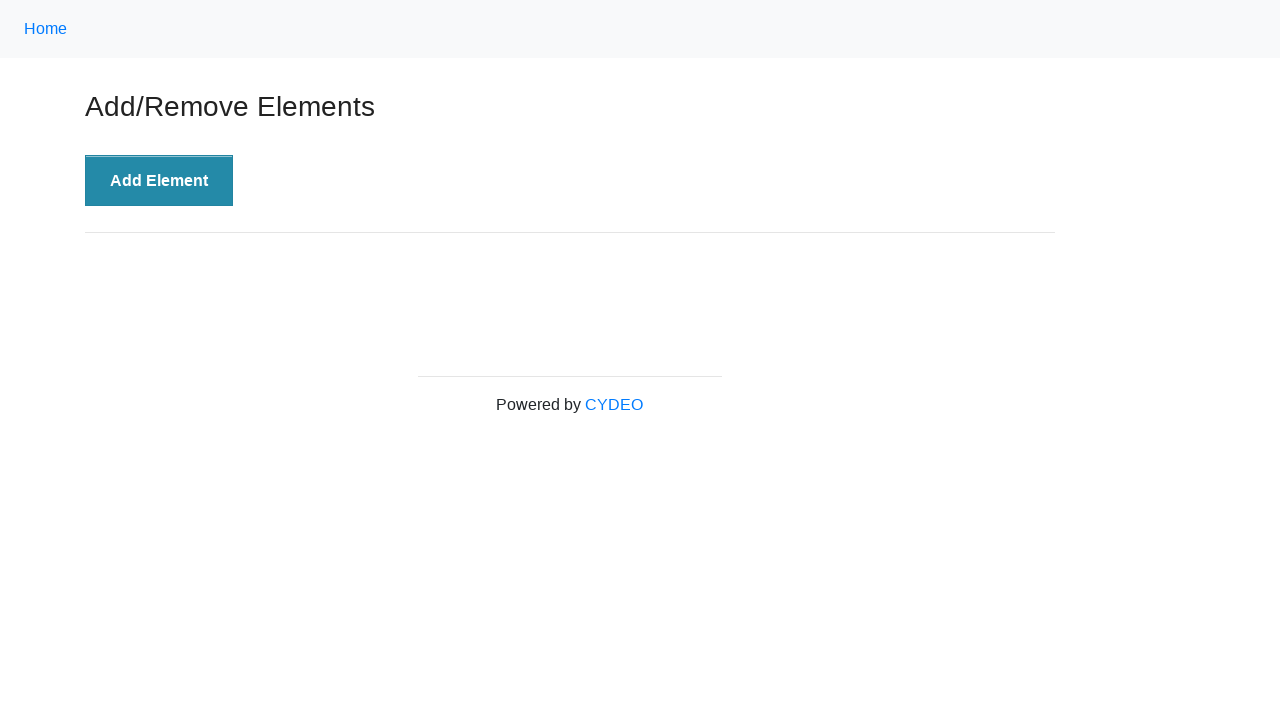

Delete button is no longer displayed on the page
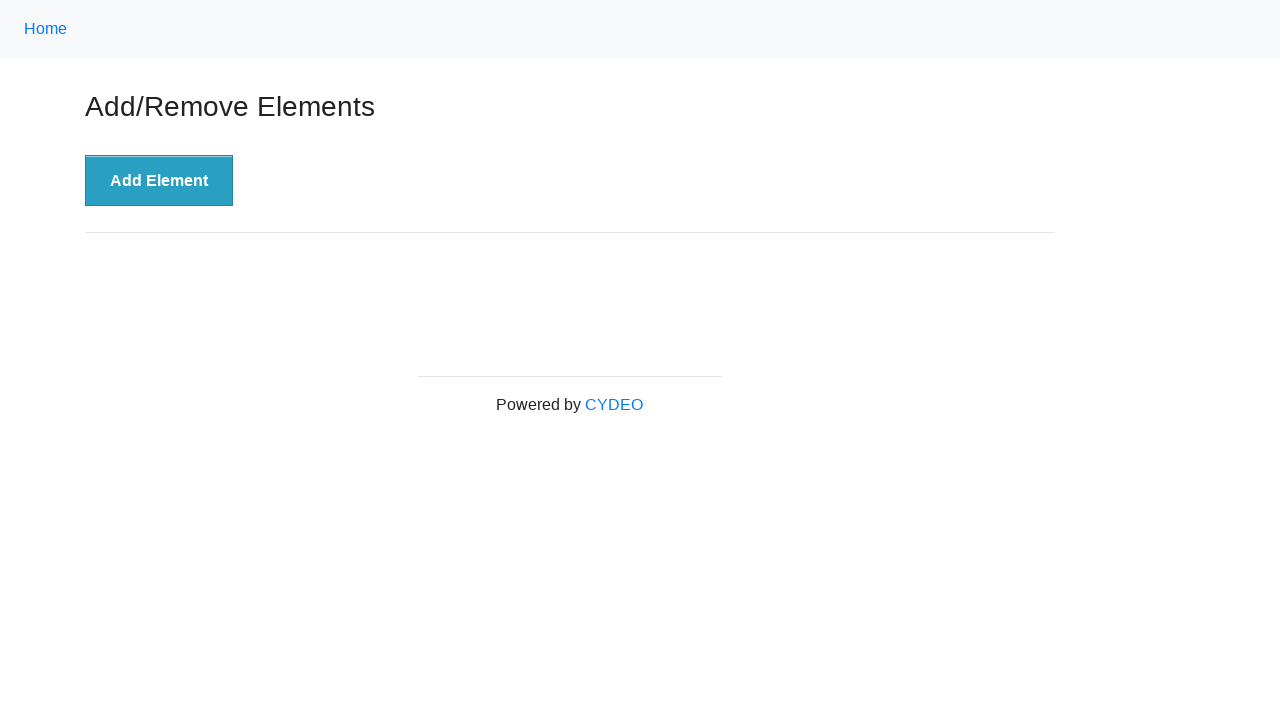

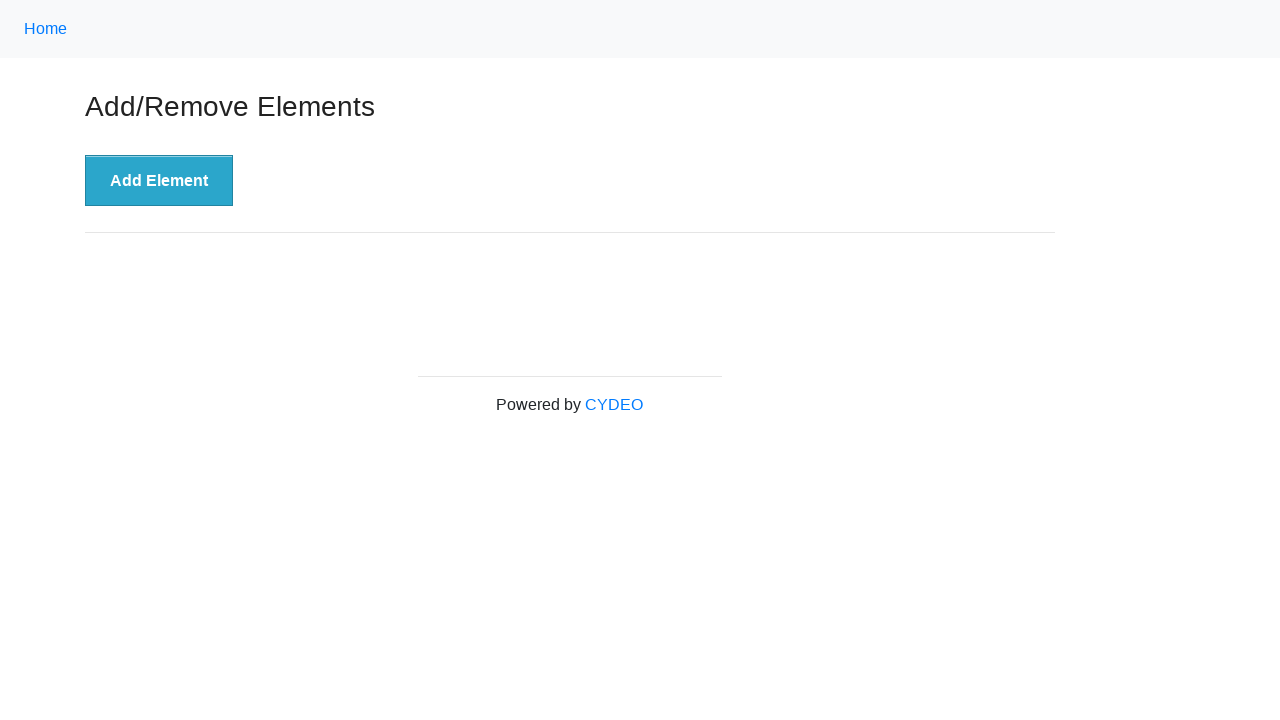